Tests filling a name input field and selecting a radio button using JavaScript execution on a test automation practice page

Starting URL: https://testautomationpractice.blogspot.com/

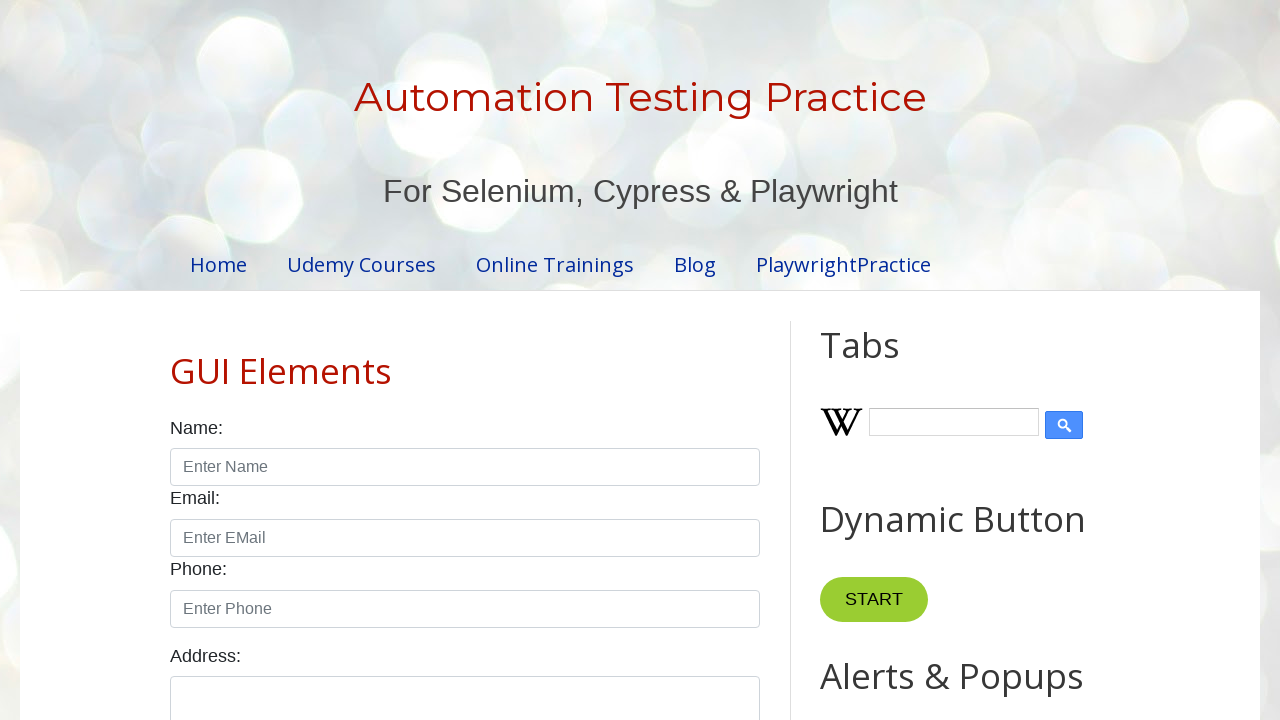

Filled name input field with 'Ajay' on input#name
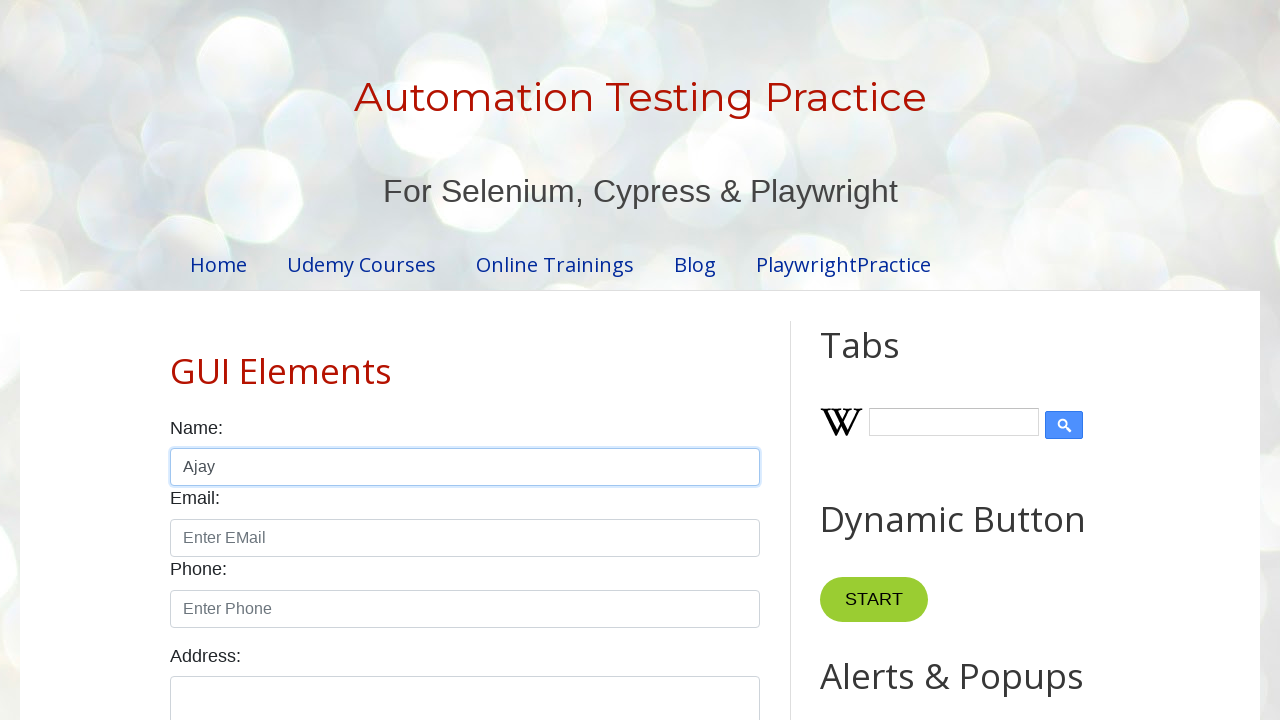

Clicked male radio button at (176, 360) on input#male
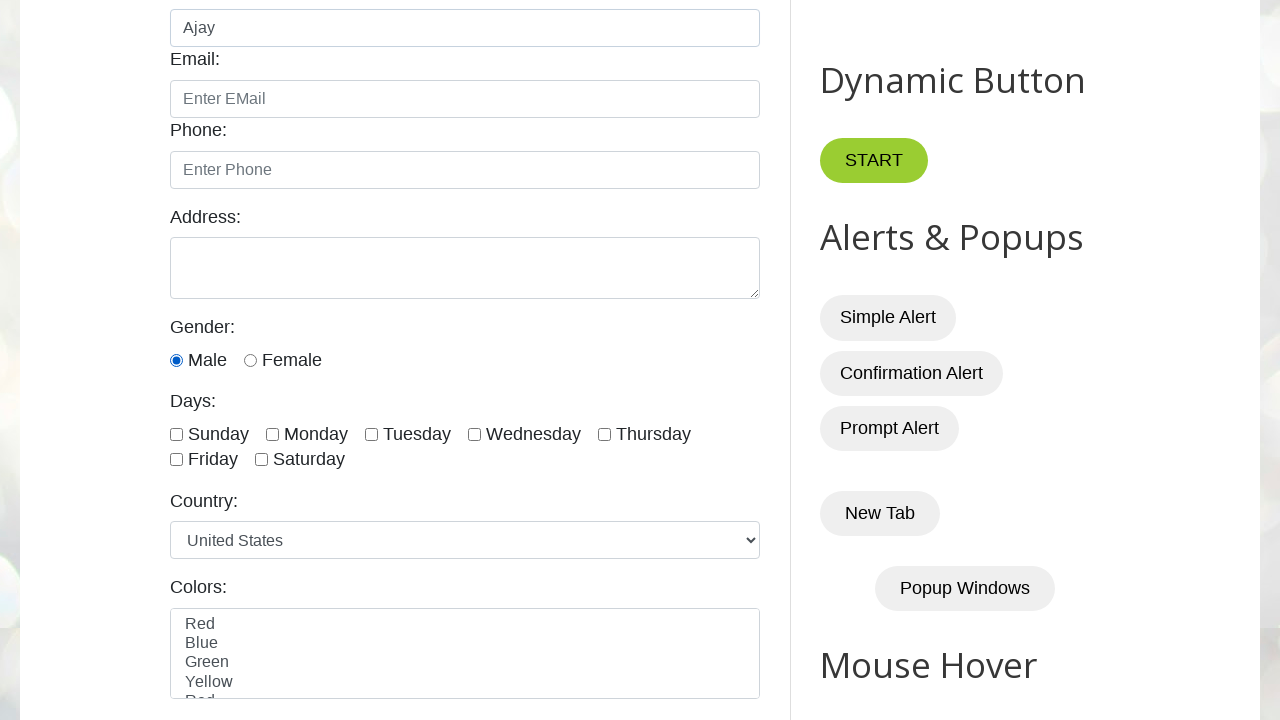

Verified male radio button is selected
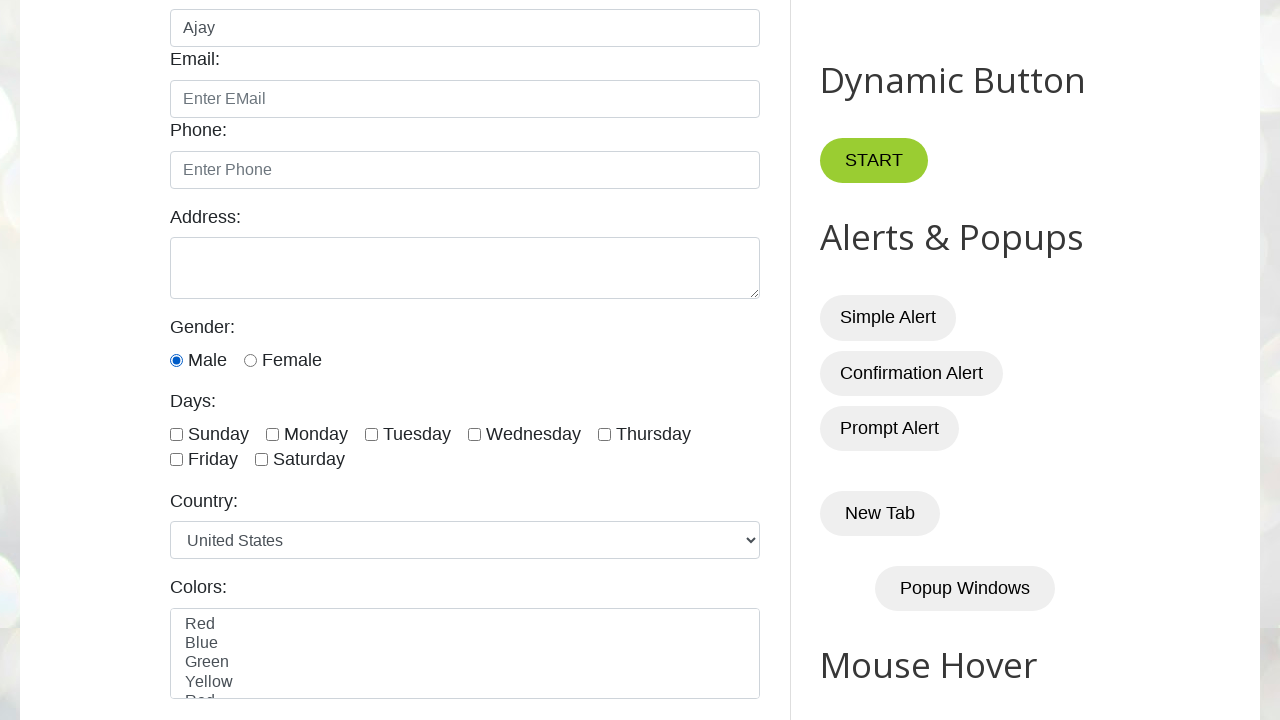

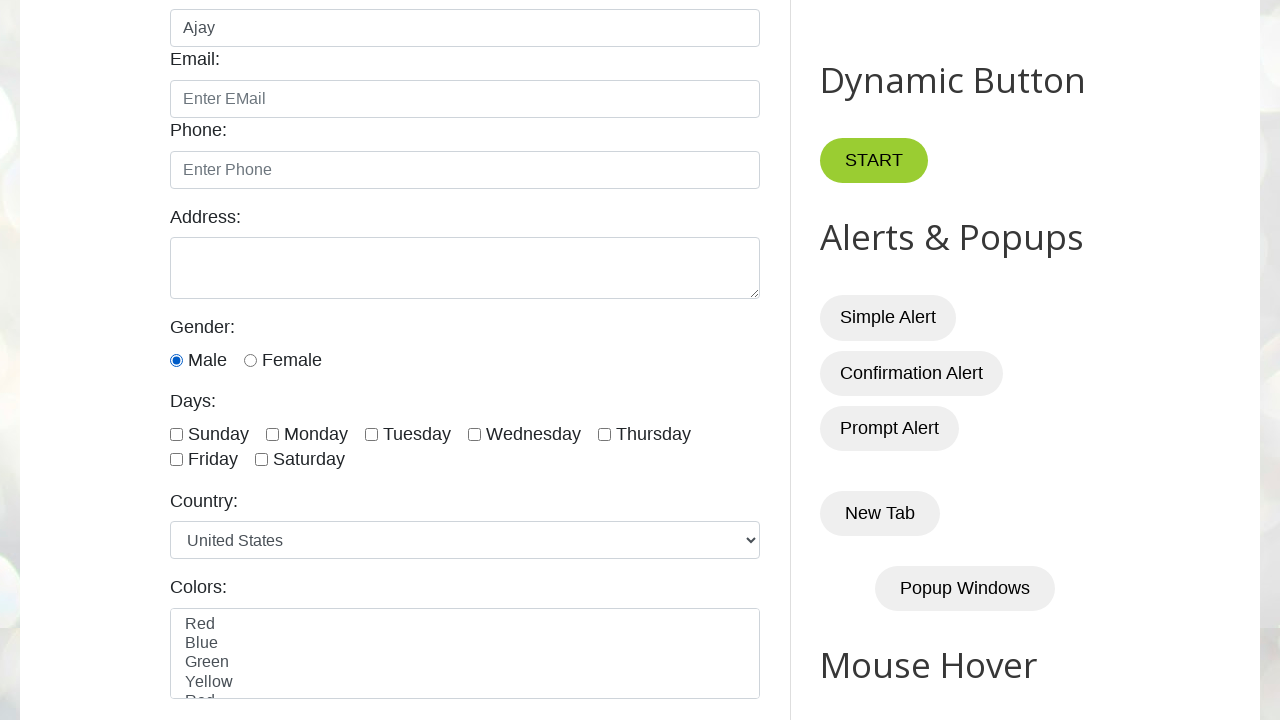